Clicks the Team link in the footer area and verifies navigation to the team page

Starting URL: https://www.99-bottles-of-beer.net/

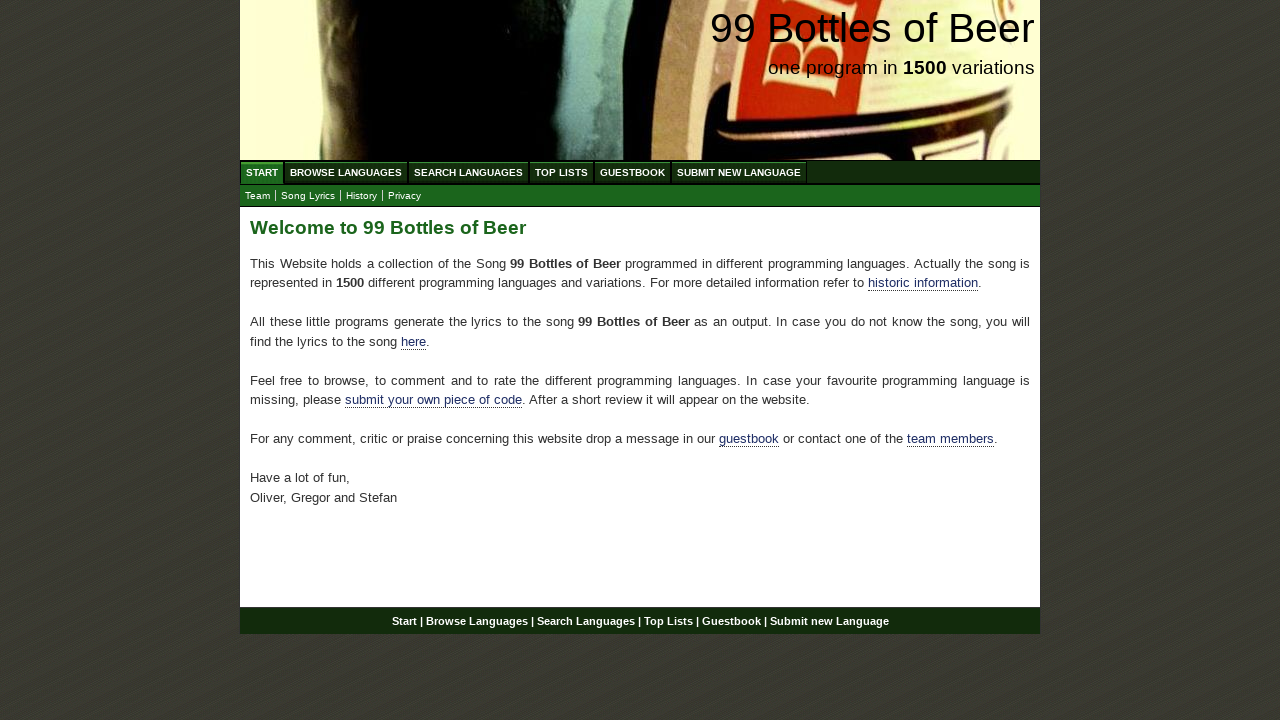

Clicked the Team link in the footer area at (258, 196) on a[href='team.html']
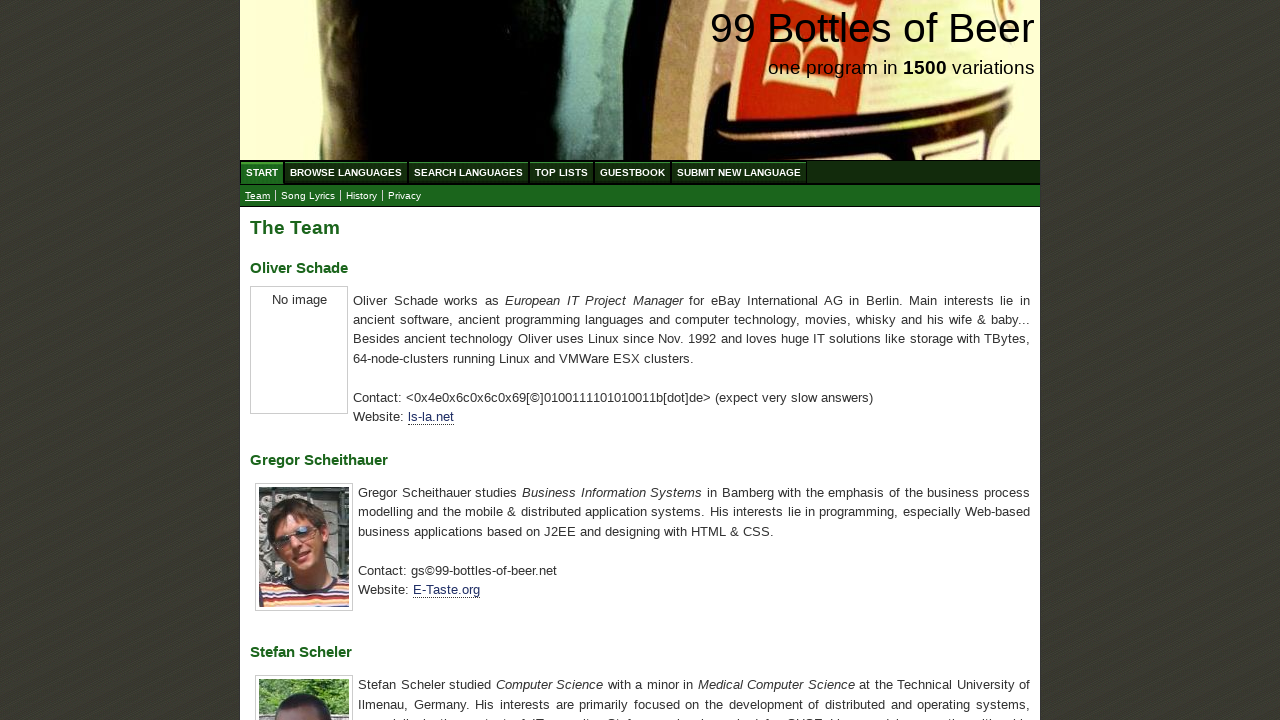

Verified navigation to team page at https://www.99-bottles-of-beer.net/team.html
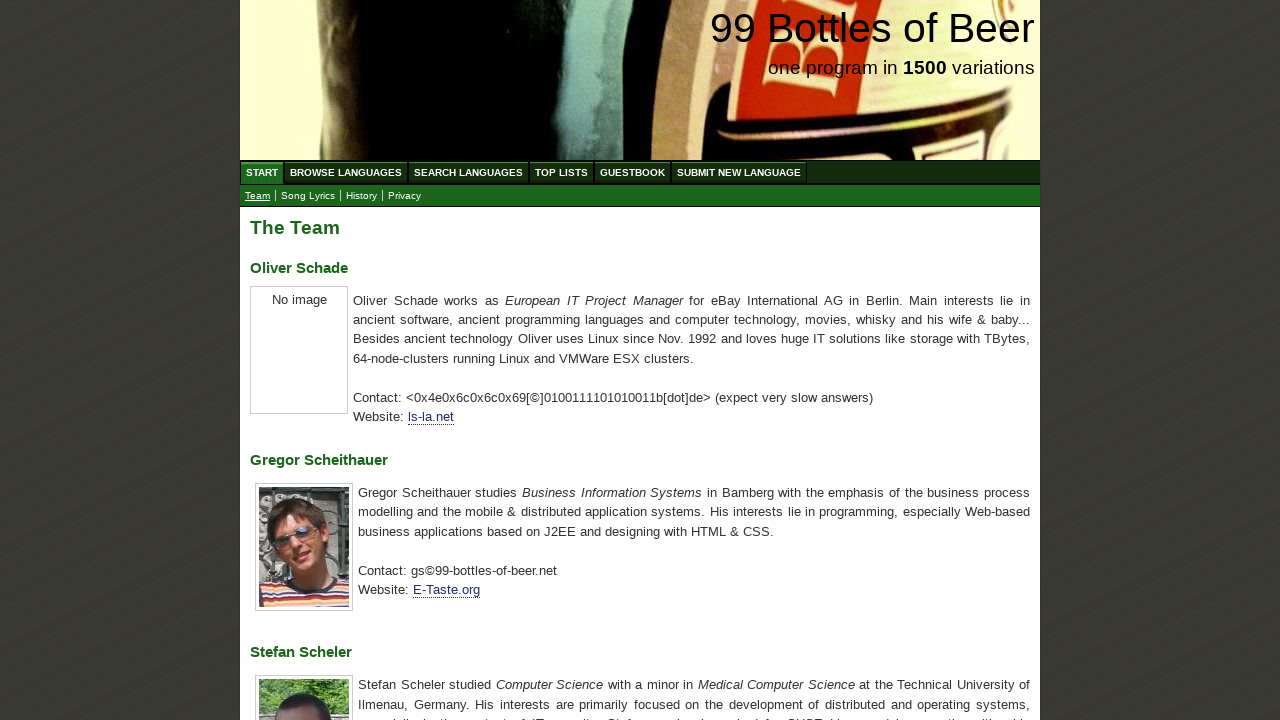

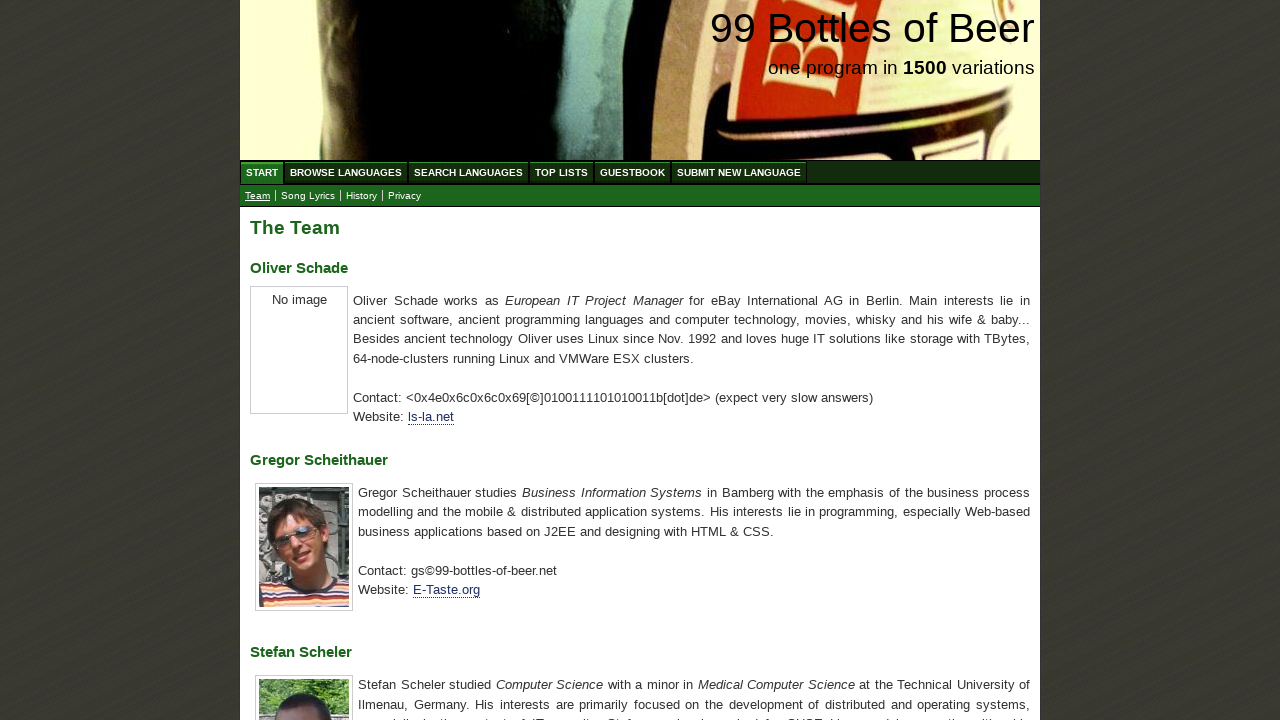